Clicks the "Get started" link on the Playwright homepage and verifies the Installation heading is visible

Starting URL: https://playwright.dev/

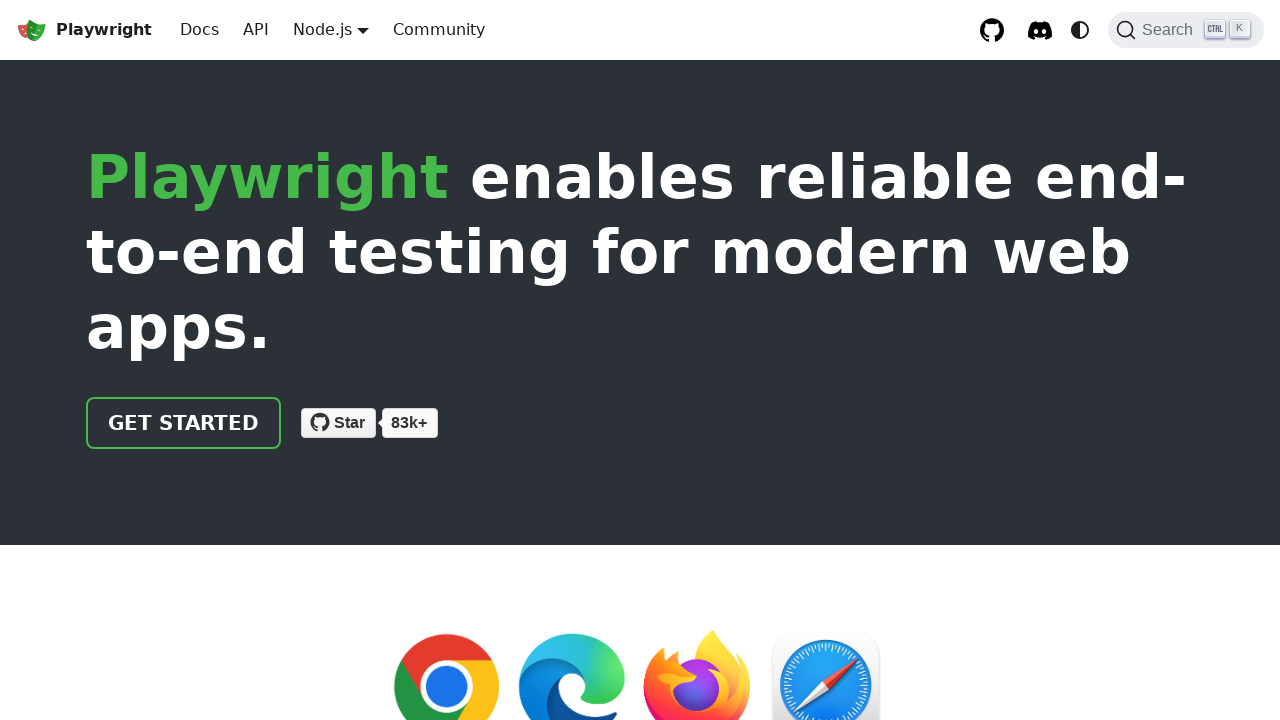

Clicked the 'Get started' link on Playwright homepage at (184, 423) on internal:role=link[name="Get started"i]
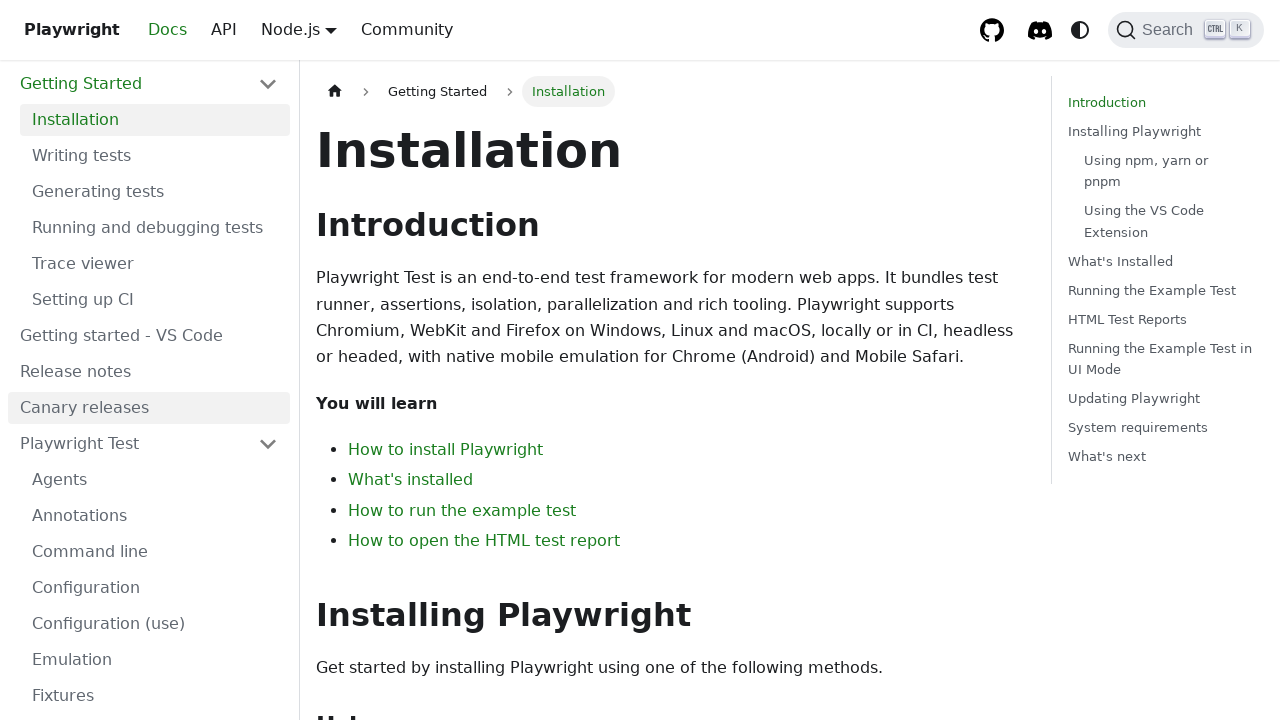

Installation heading is now visible on the page
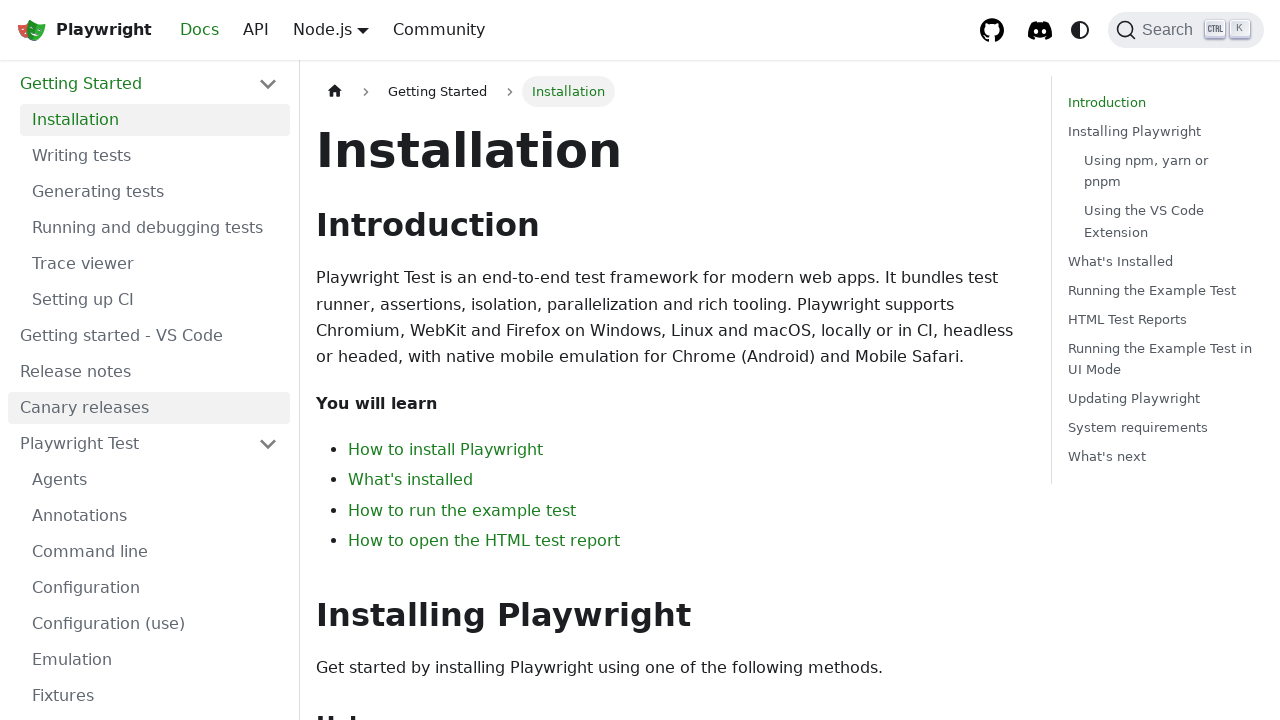

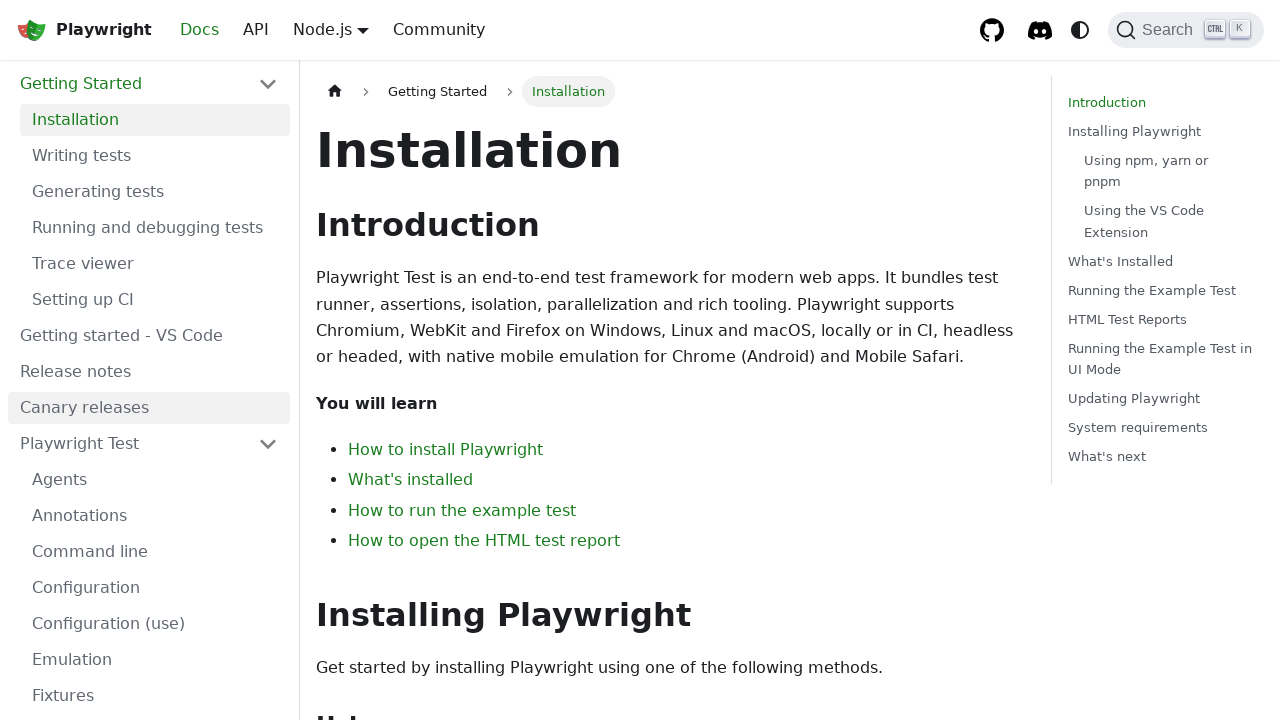